Tests HTML5 drag and drop by swapping columns A and B back and forth

Starting URL: https://automationfc.github.io/drag-drop-html5/

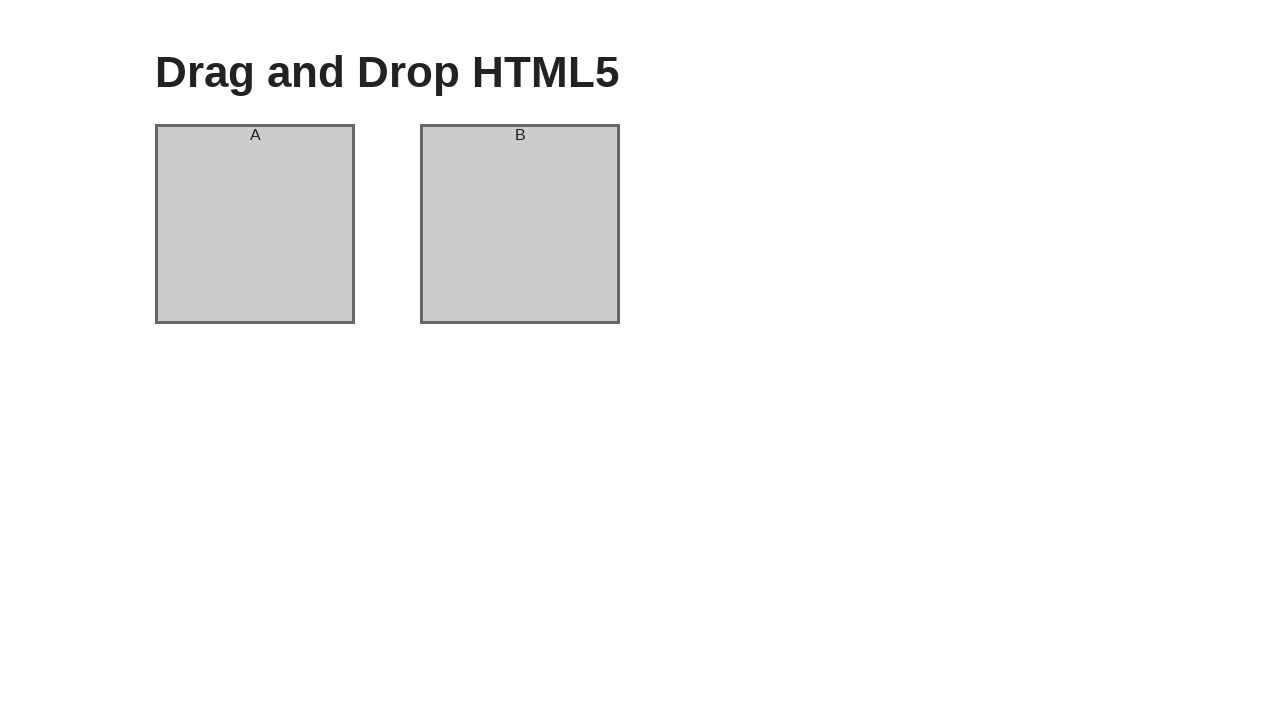

Dragged column A onto column B to swap them at (520, 224)
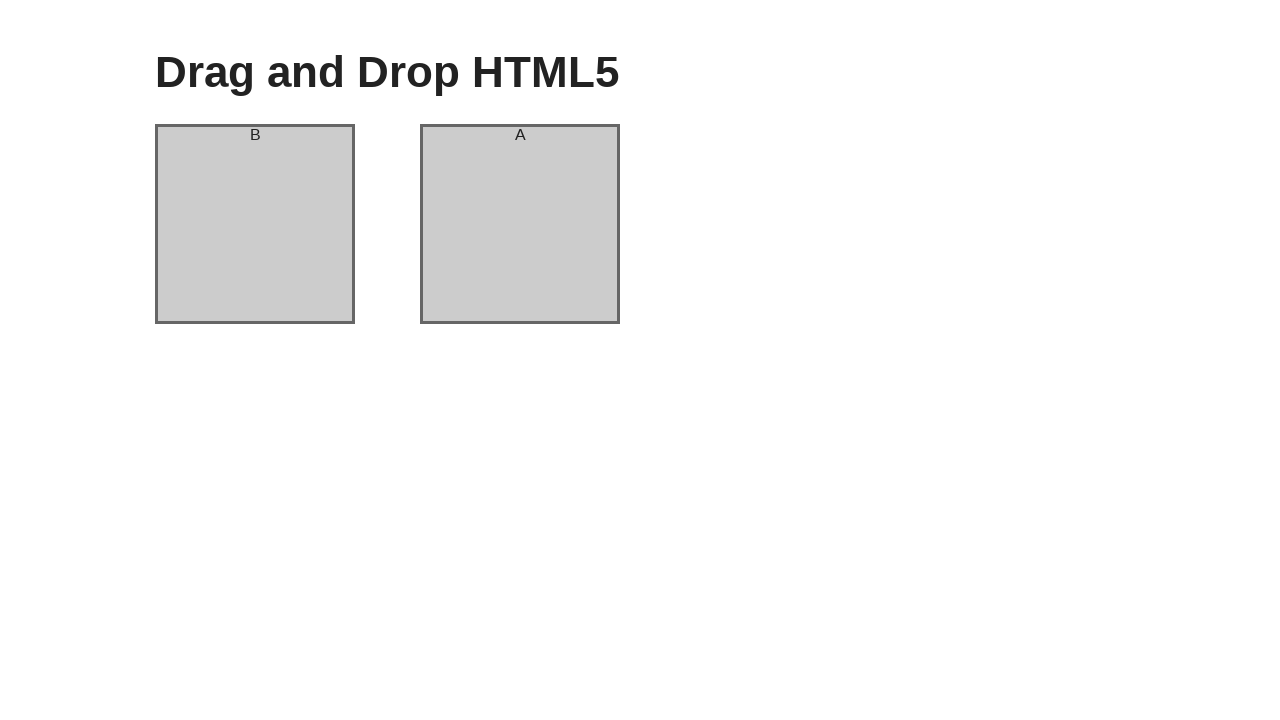

Verified column A header is now 'B'
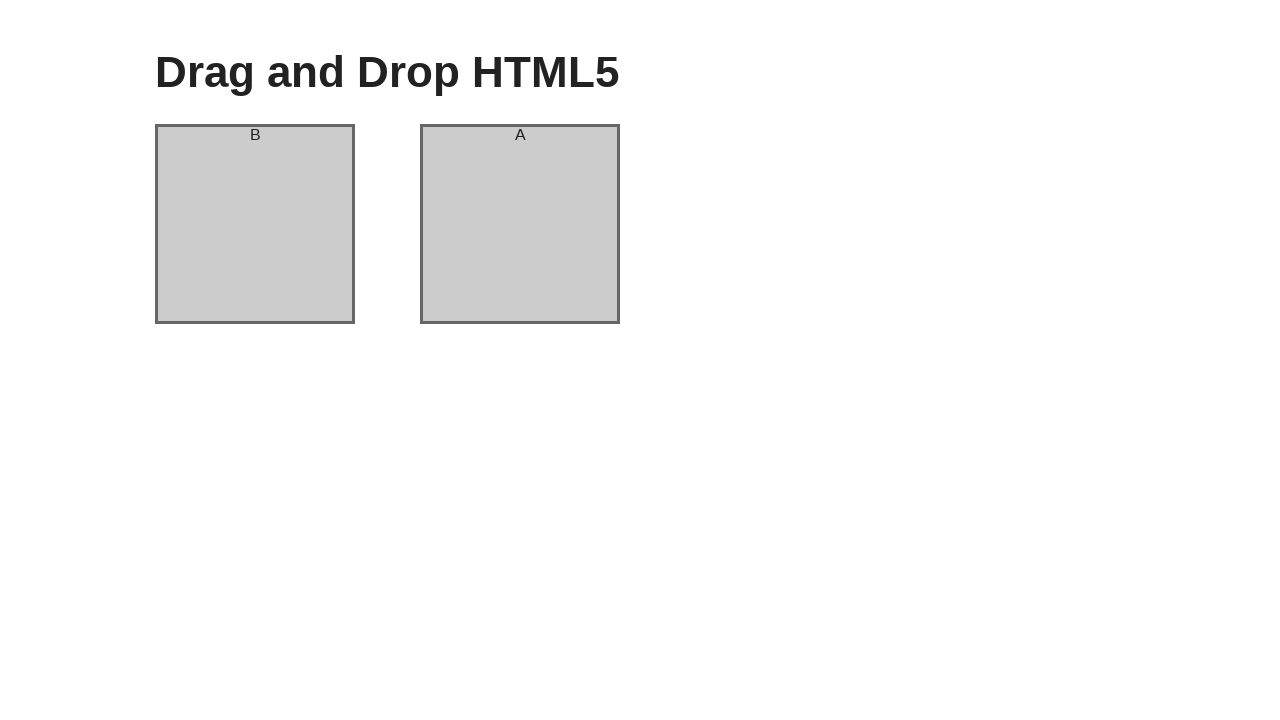

Verified column B header is now 'A'
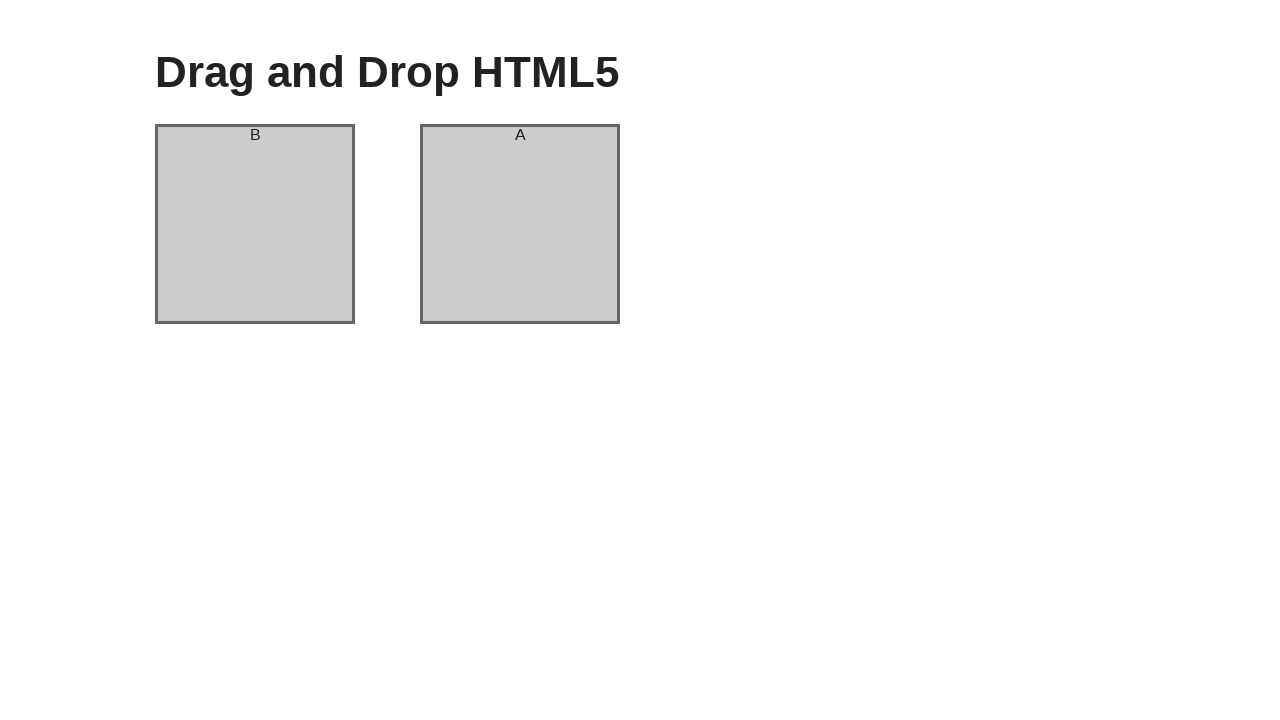

Dragged column A onto column B again to swap back to original positions at (520, 224)
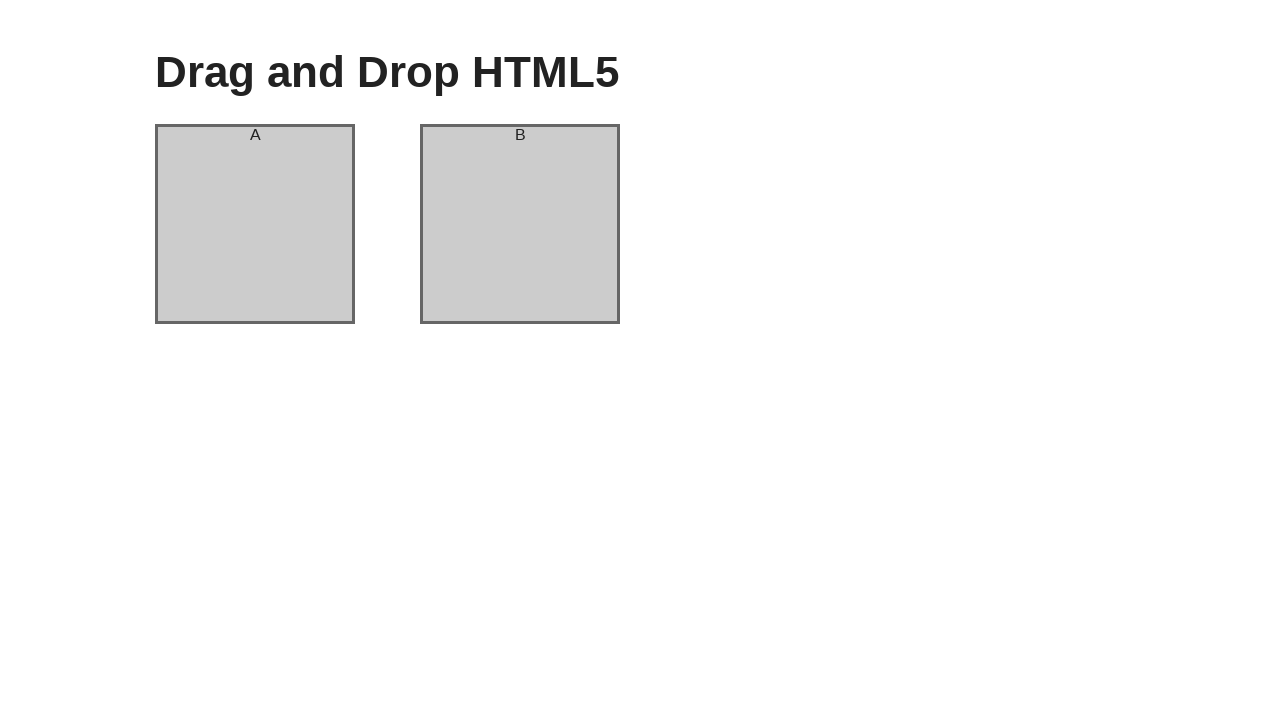

Verified column A header is back to 'A'
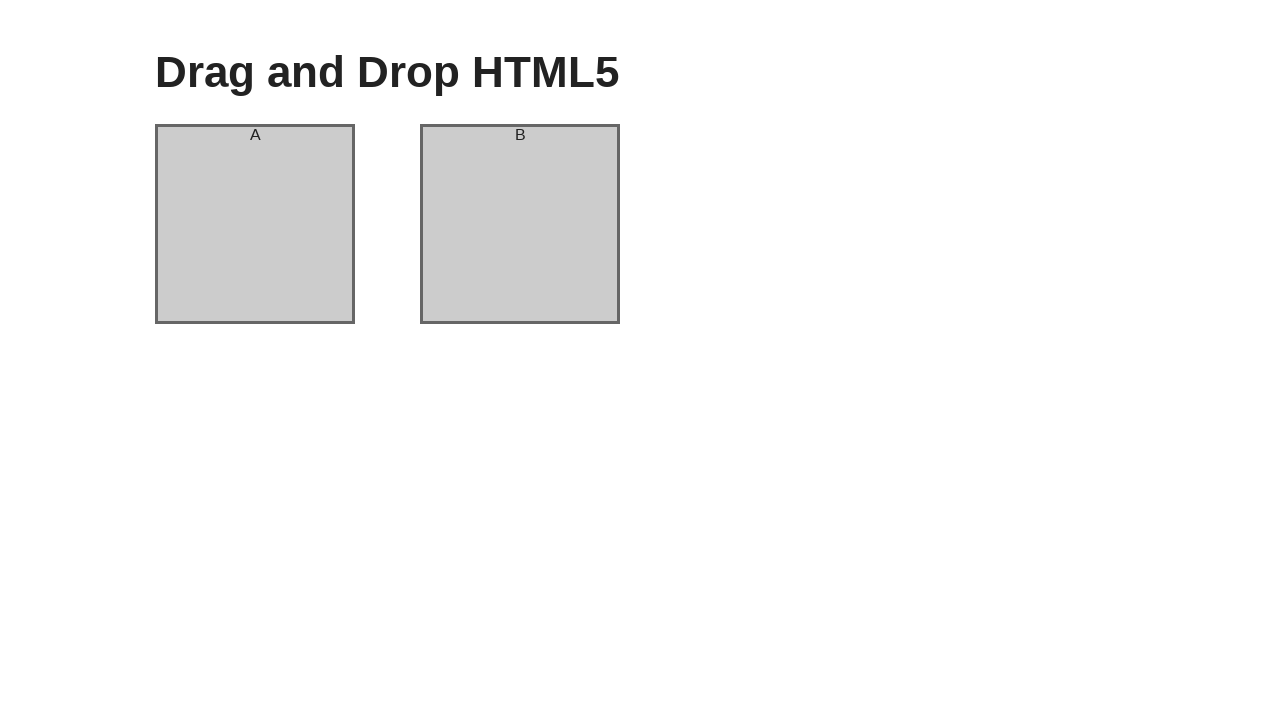

Verified column B header is back to 'B'
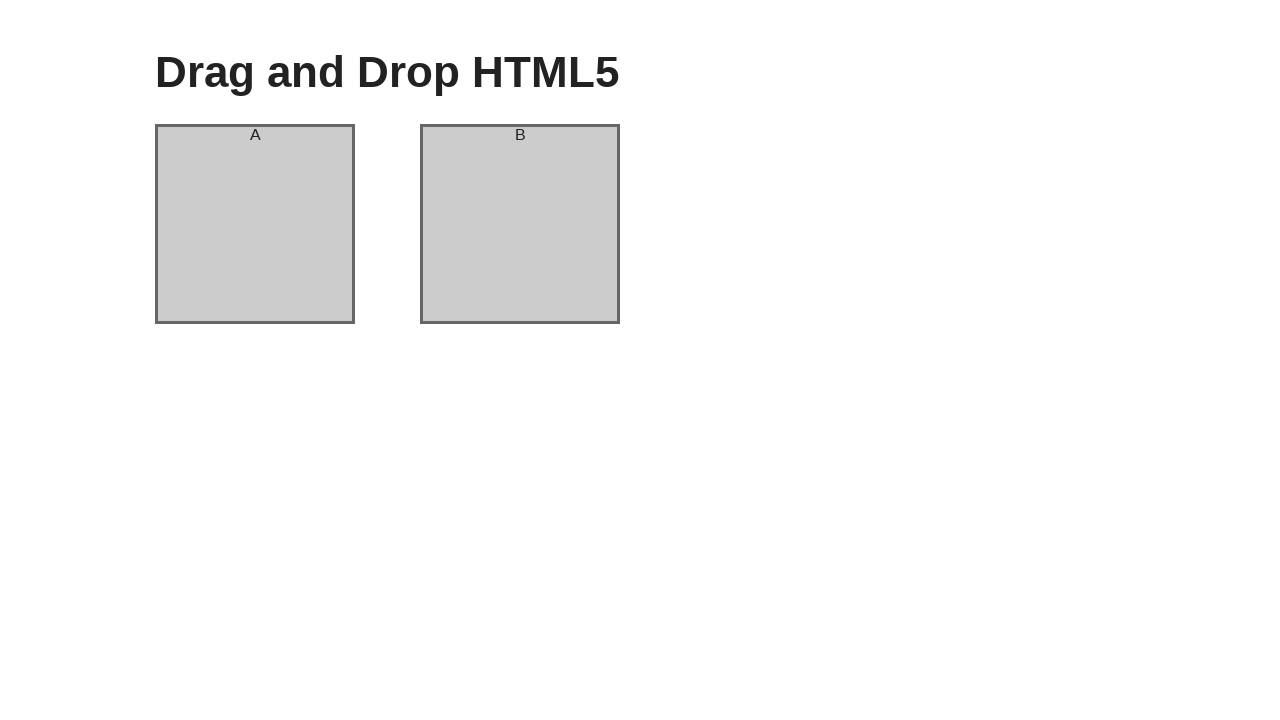

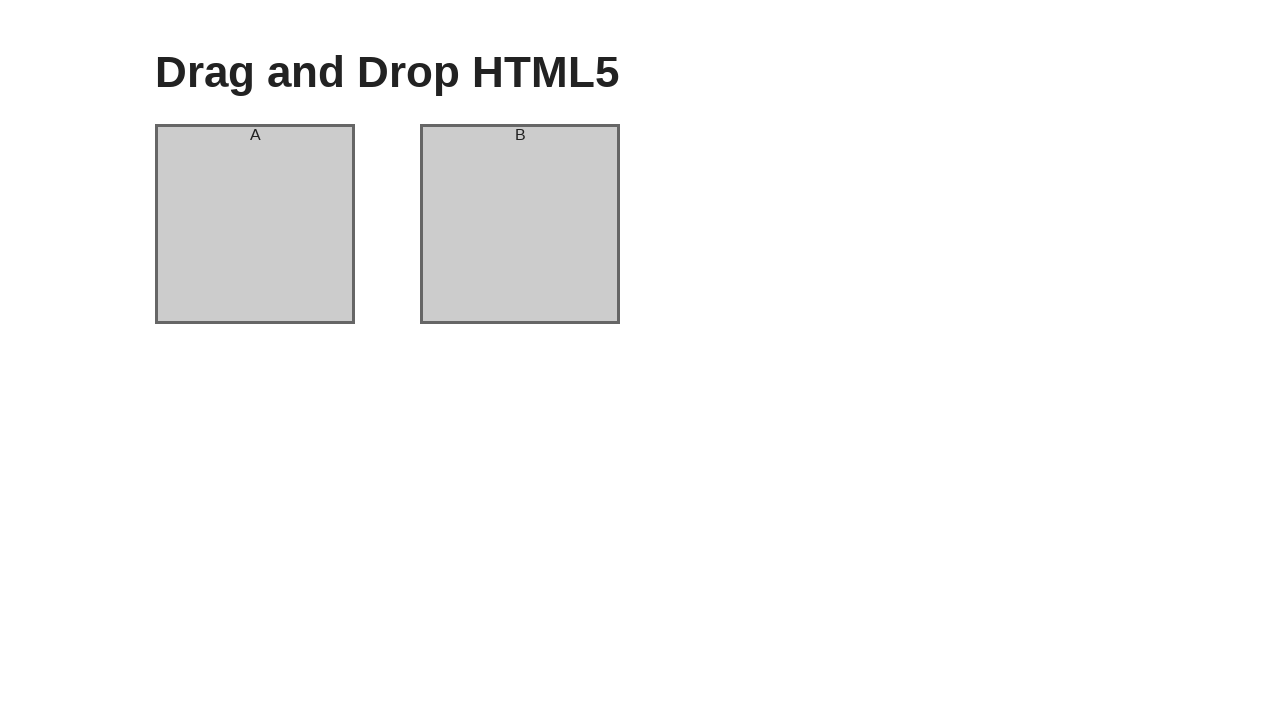